Tests dynamic element addition and removal by clicking Add Element button, verifying Delete button appears, then clicking Delete to remove it

Starting URL: https://practice.cydeo.com/add_remove_elements/

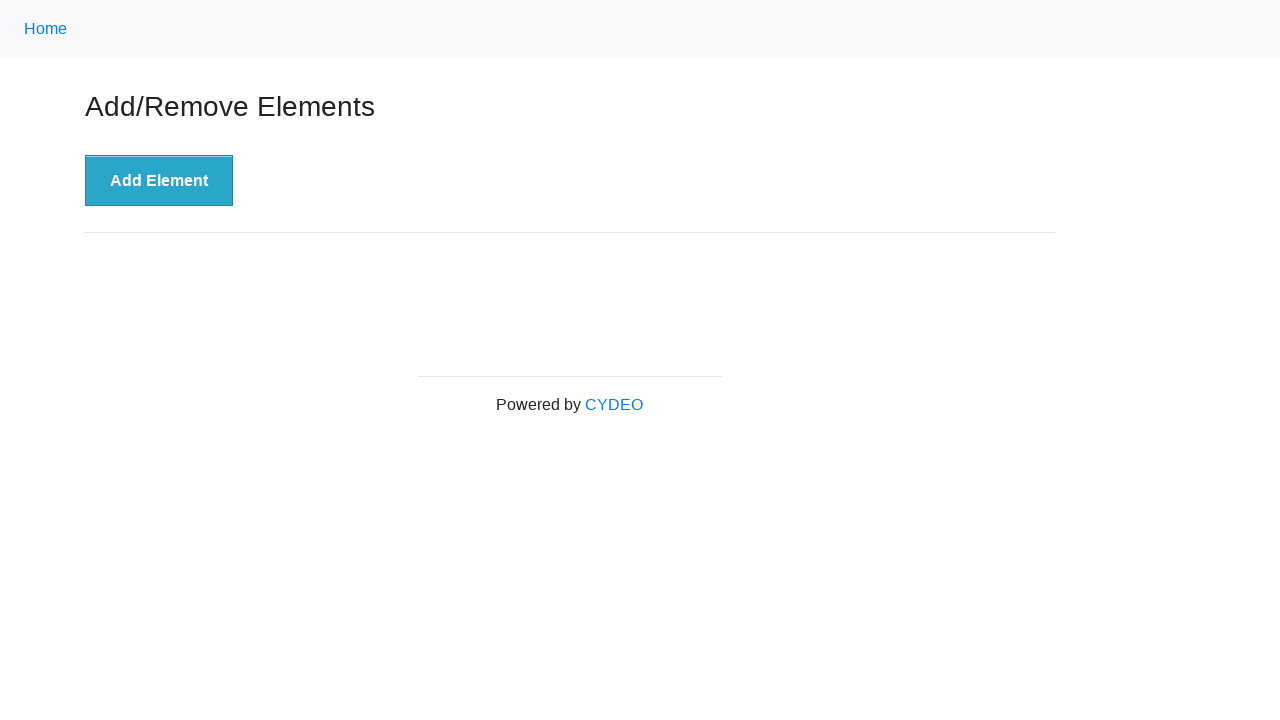

Clicked 'Add Element' button to create a delete button at (159, 181) on button[onclick='addElement()']
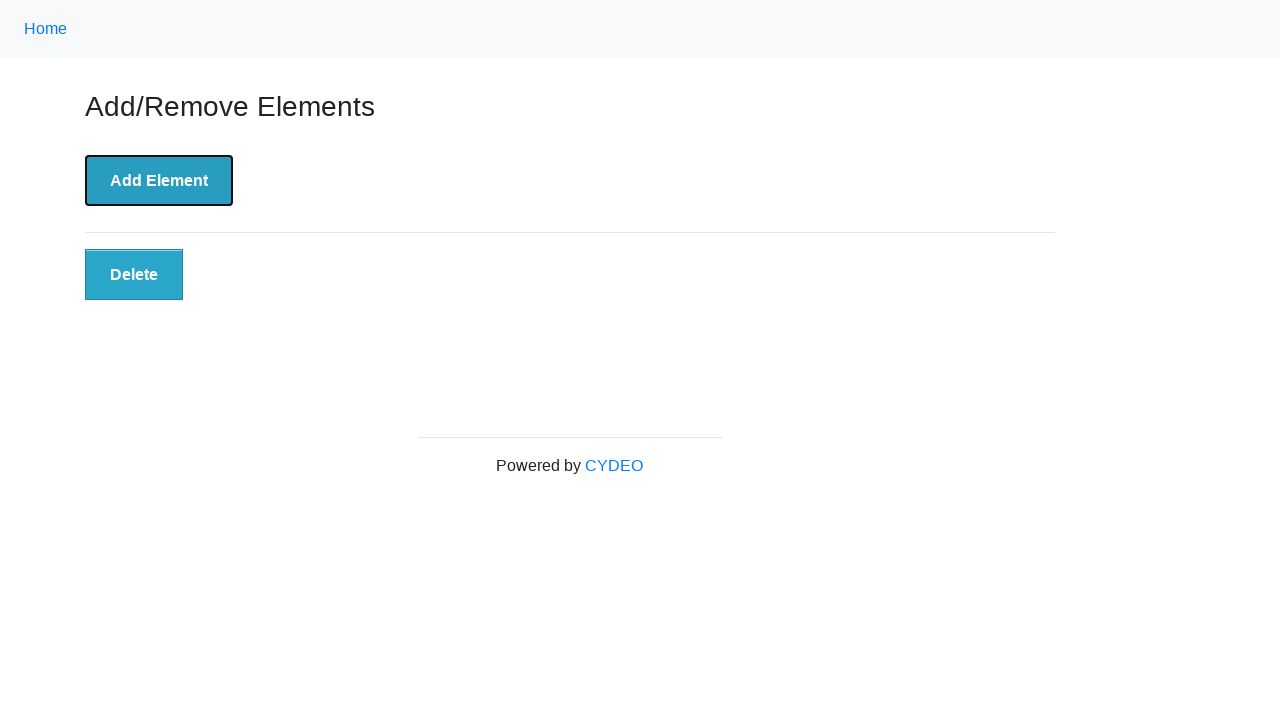

Delete button appeared on the page
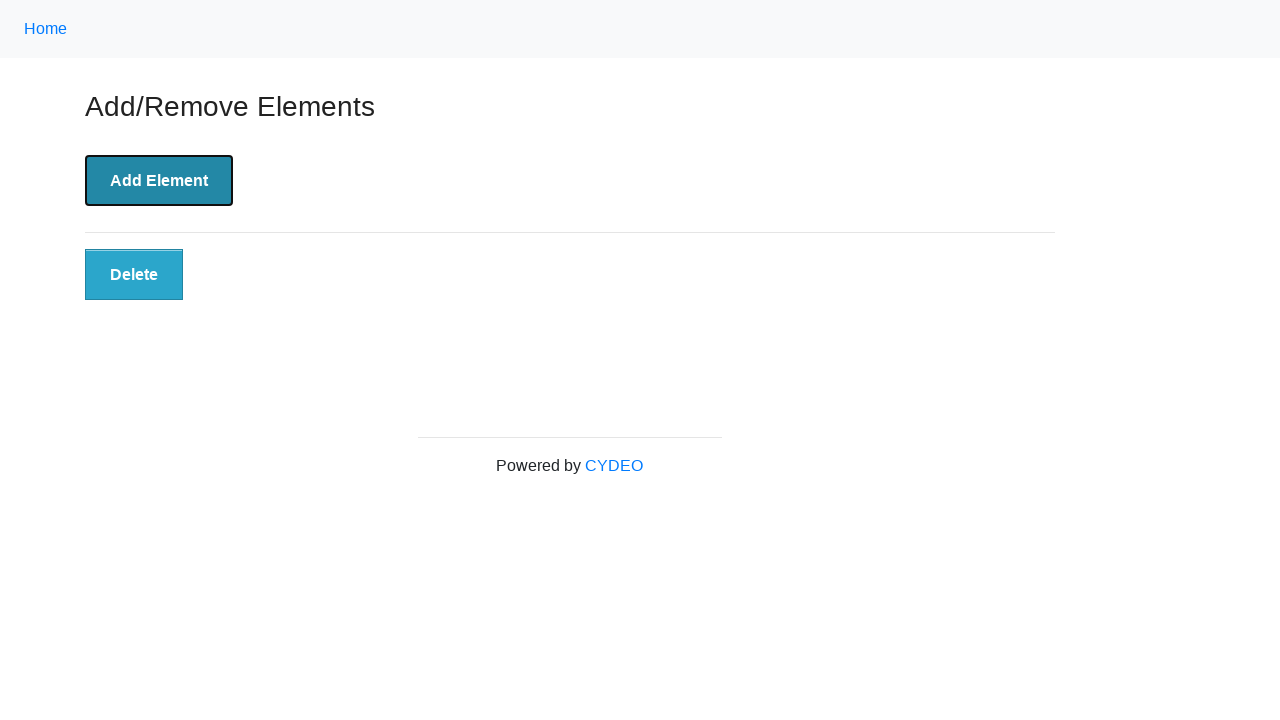

Clicked the delete button to remove the dynamically added element at (134, 275) on button.added-manually
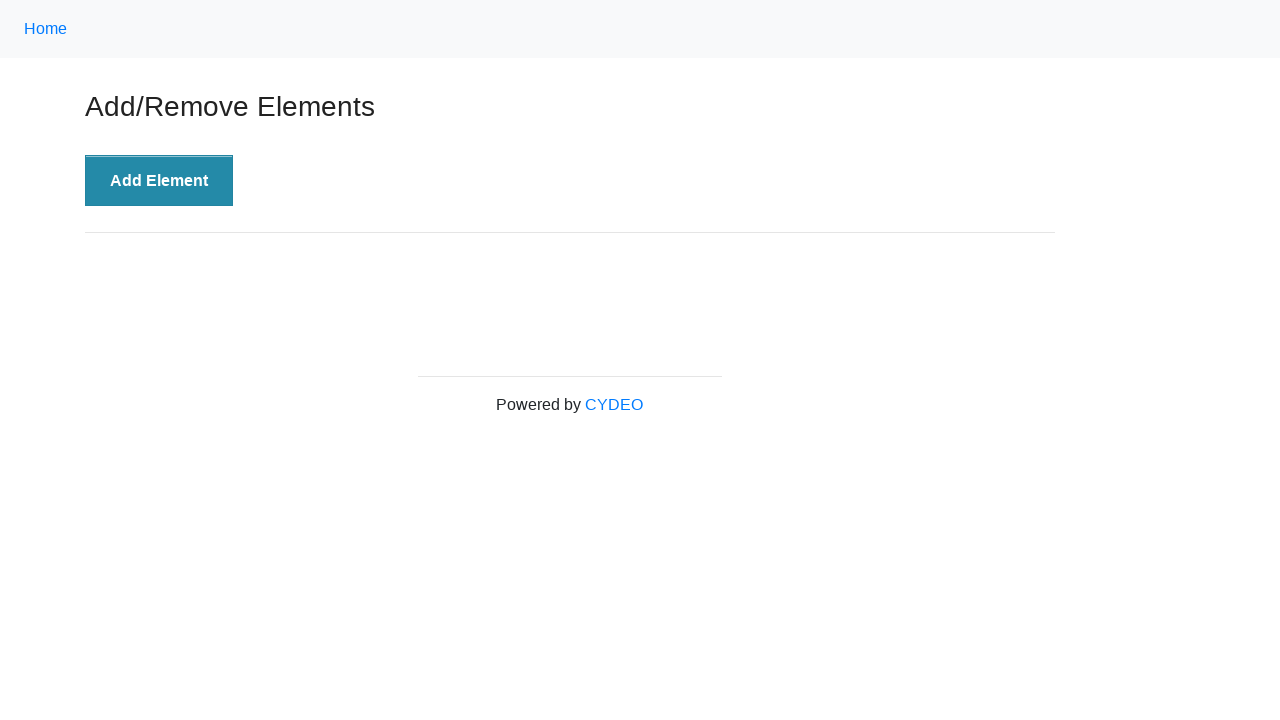

Verified that the delete button is no longer present on the page
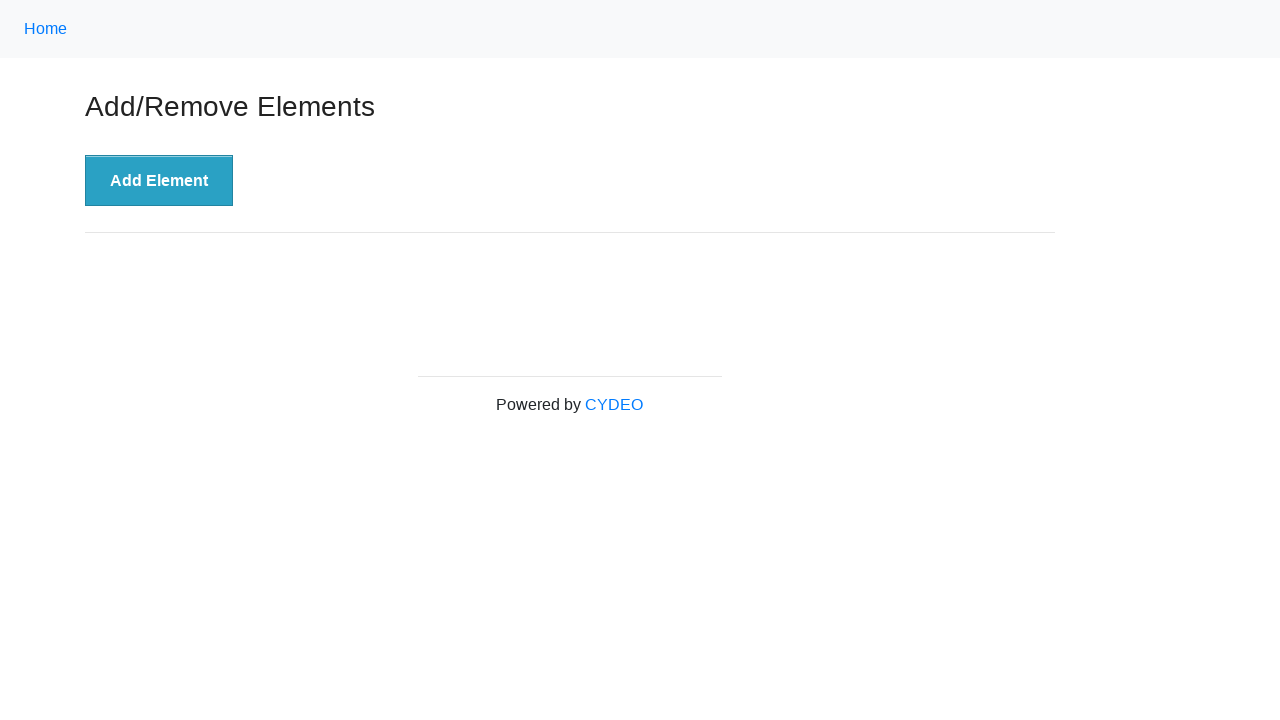

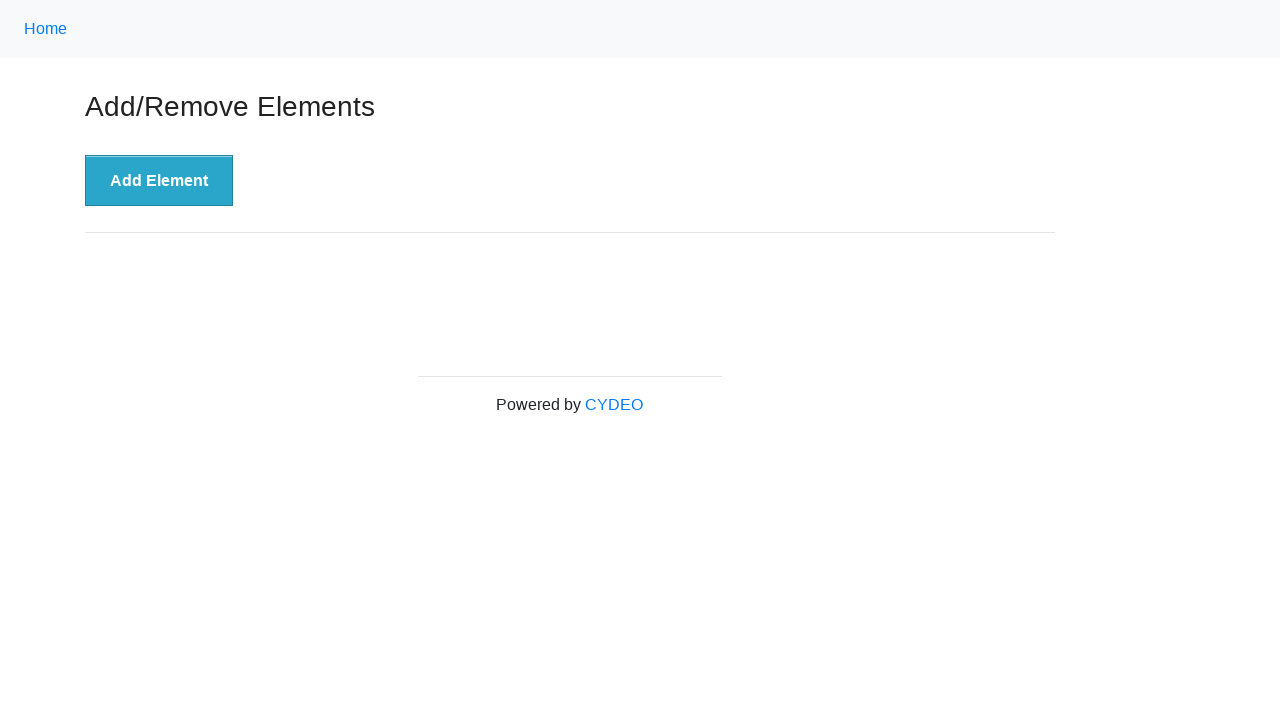